Navigates through paginated table pages and selects checkboxes for each row in the product table

Starting URL: https://testautomationpractice.blogspot.com/

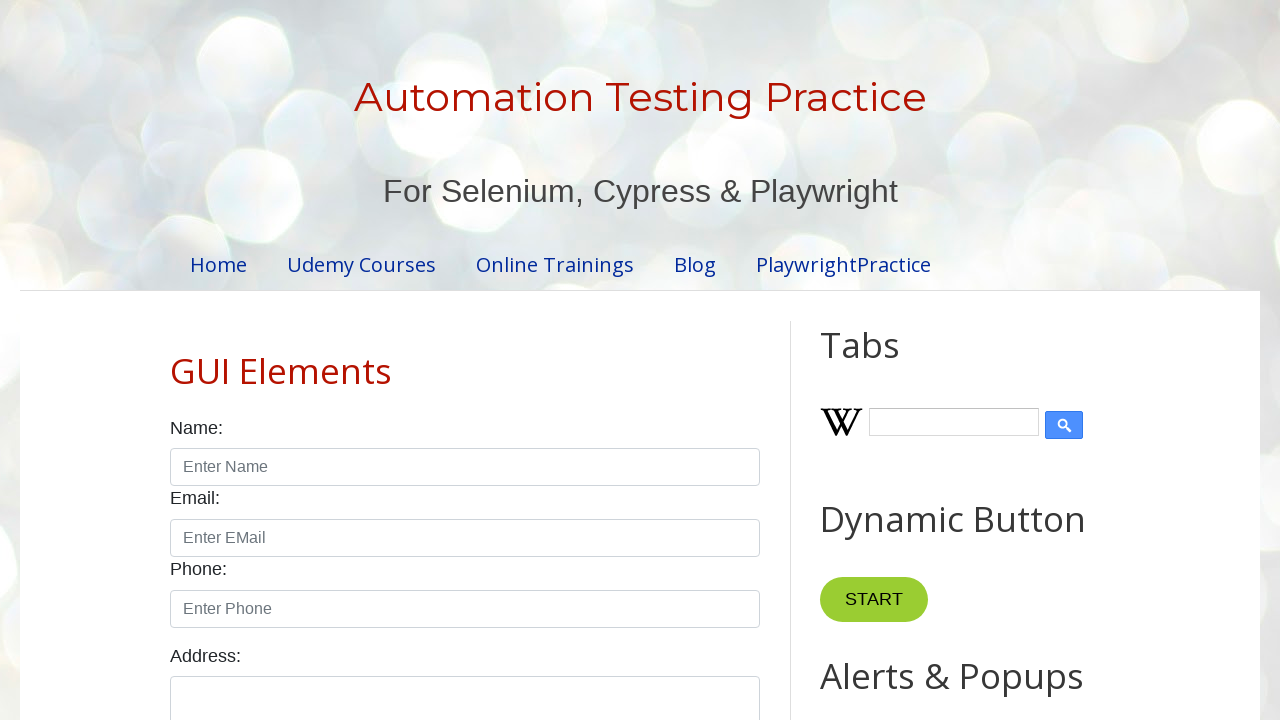

Table rows loaded on page 1
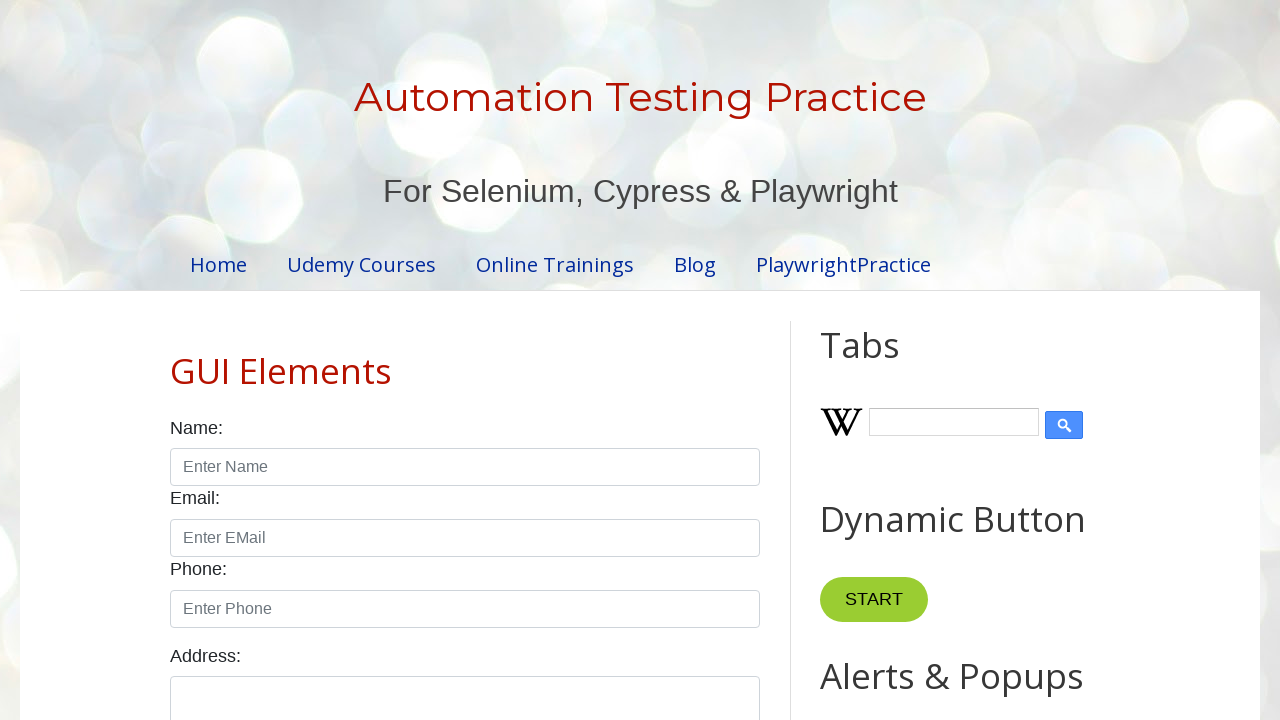

Retrieved 5 rows from product table on page 1
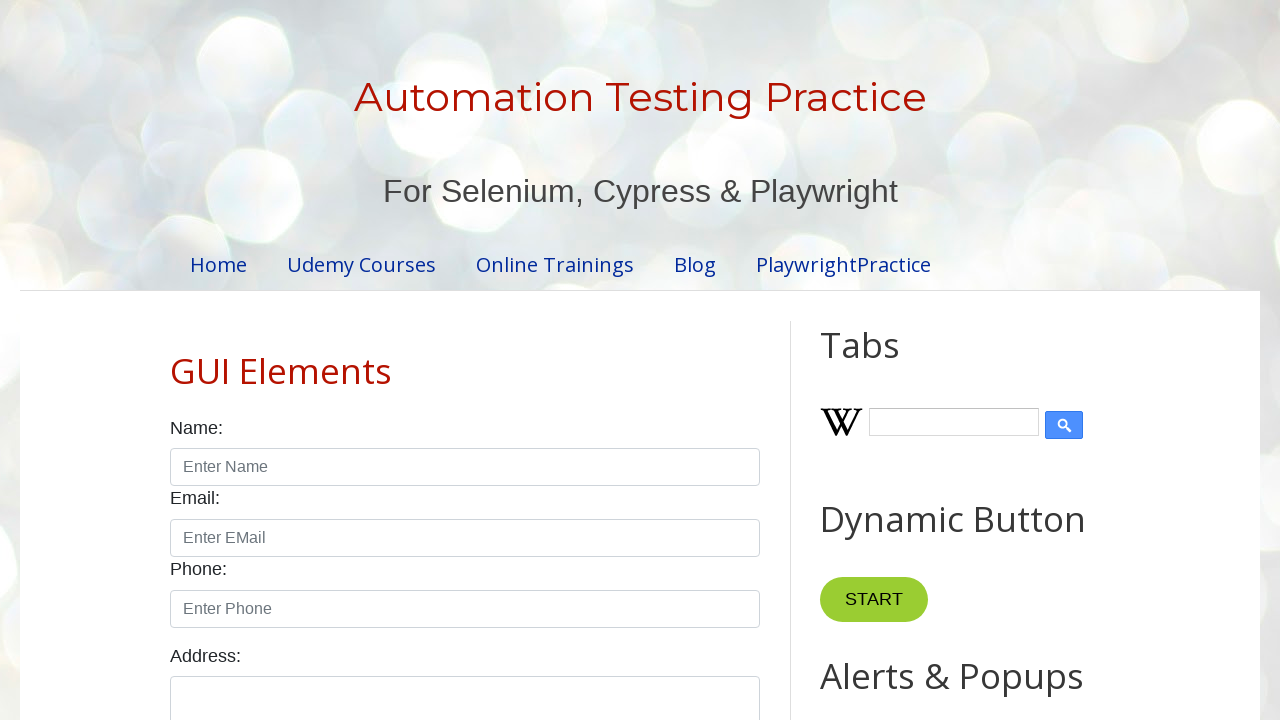

Checked checkbox for row 1 on page 1 at (651, 361) on //table[@id='productTable']//tbody//tr[1]//td[4]//input[@type='checkbox']
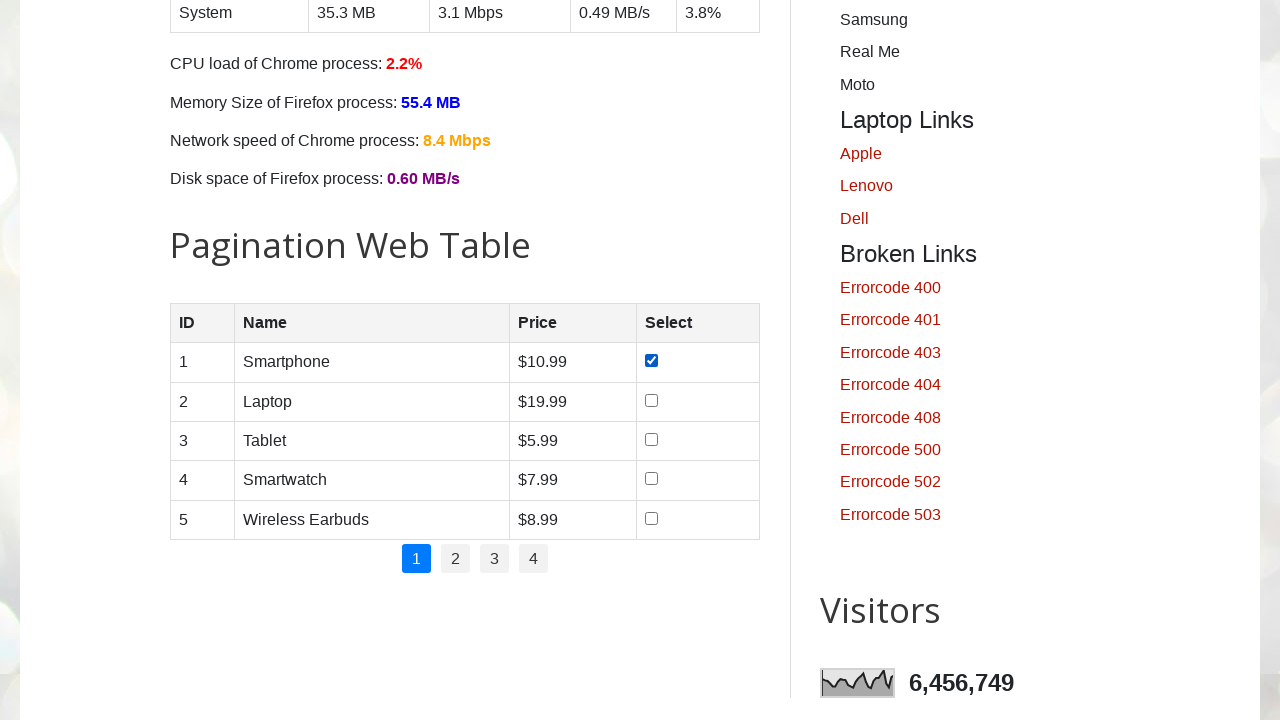

Checked checkbox for row 2 on page 1 at (651, 400) on //table[@id='productTable']//tbody//tr[2]//td[4]//input[@type='checkbox']
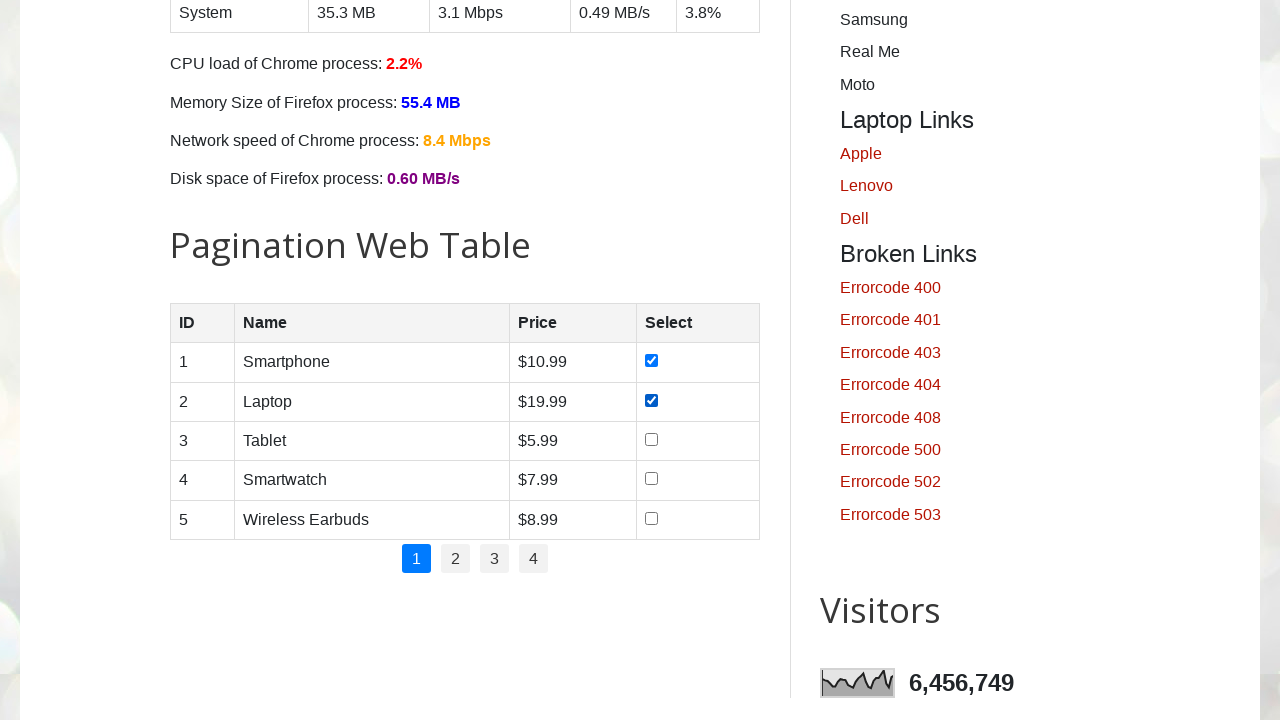

Checked checkbox for row 3 on page 1 at (651, 439) on //table[@id='productTable']//tbody//tr[3]//td[4]//input[@type='checkbox']
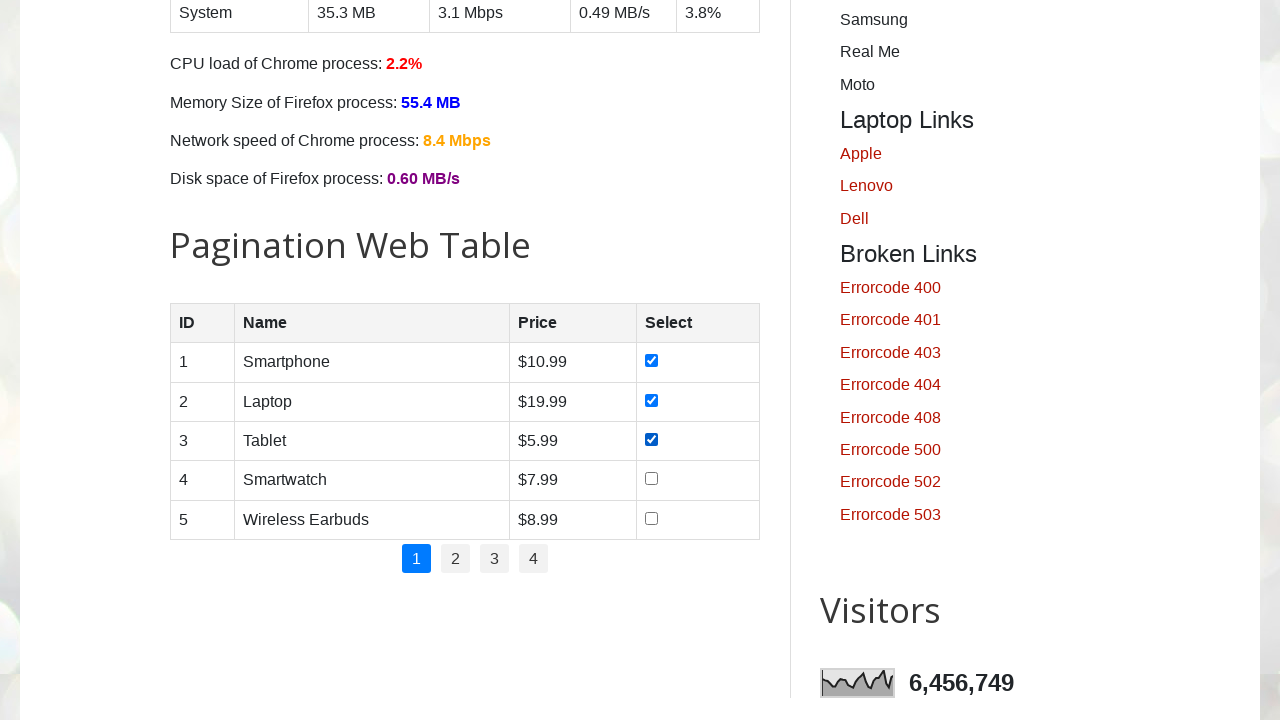

Checked checkbox for row 4 on page 1 at (651, 479) on //table[@id='productTable']//tbody//tr[4]//td[4]//input[@type='checkbox']
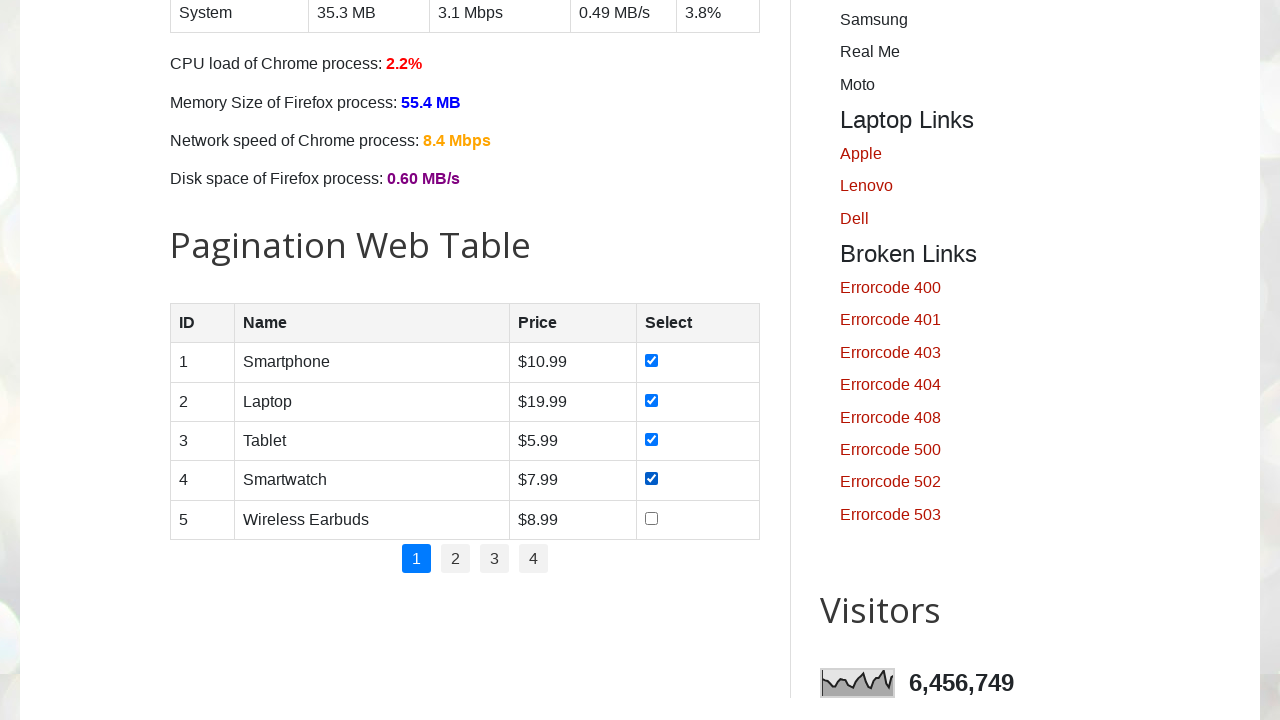

Checked checkbox for row 5 on page 1 at (651, 518) on //table[@id='productTable']//tbody//tr[5]//td[4]//input[@type='checkbox']
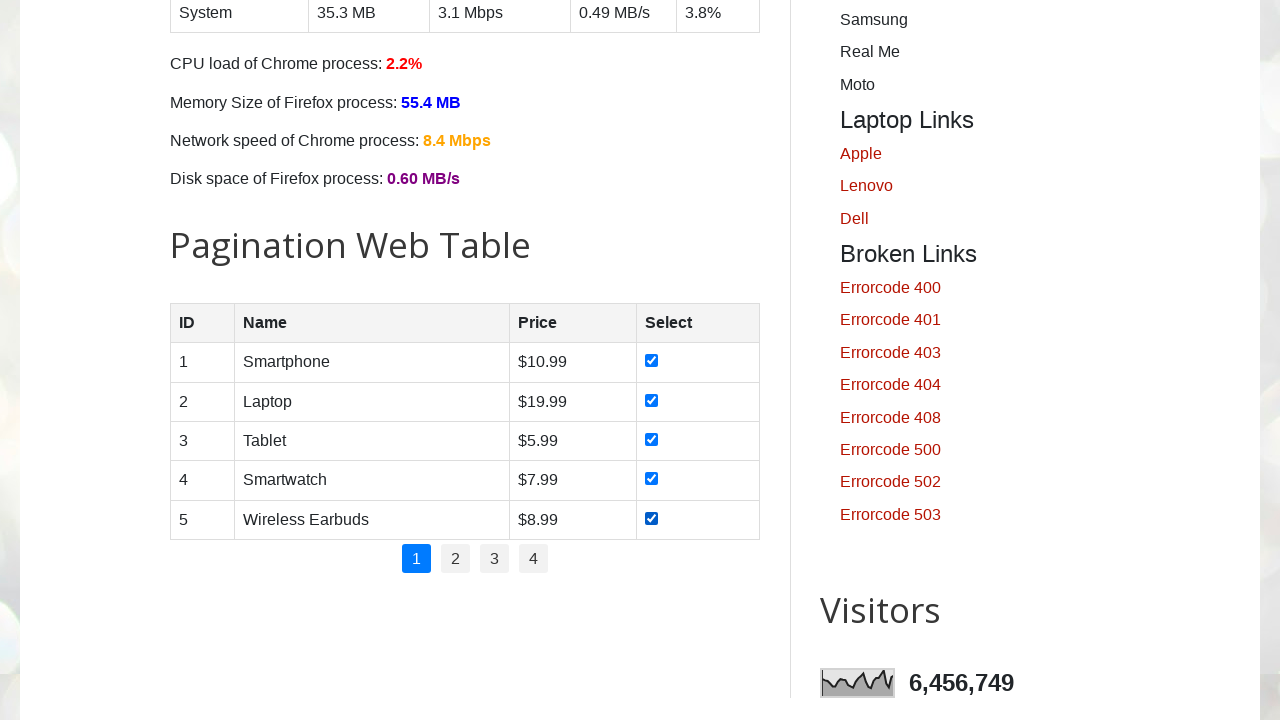

Clicked pagination button to navigate to page 2 at (456, 559) on //ul[@id='pagination']//a[text()='2']
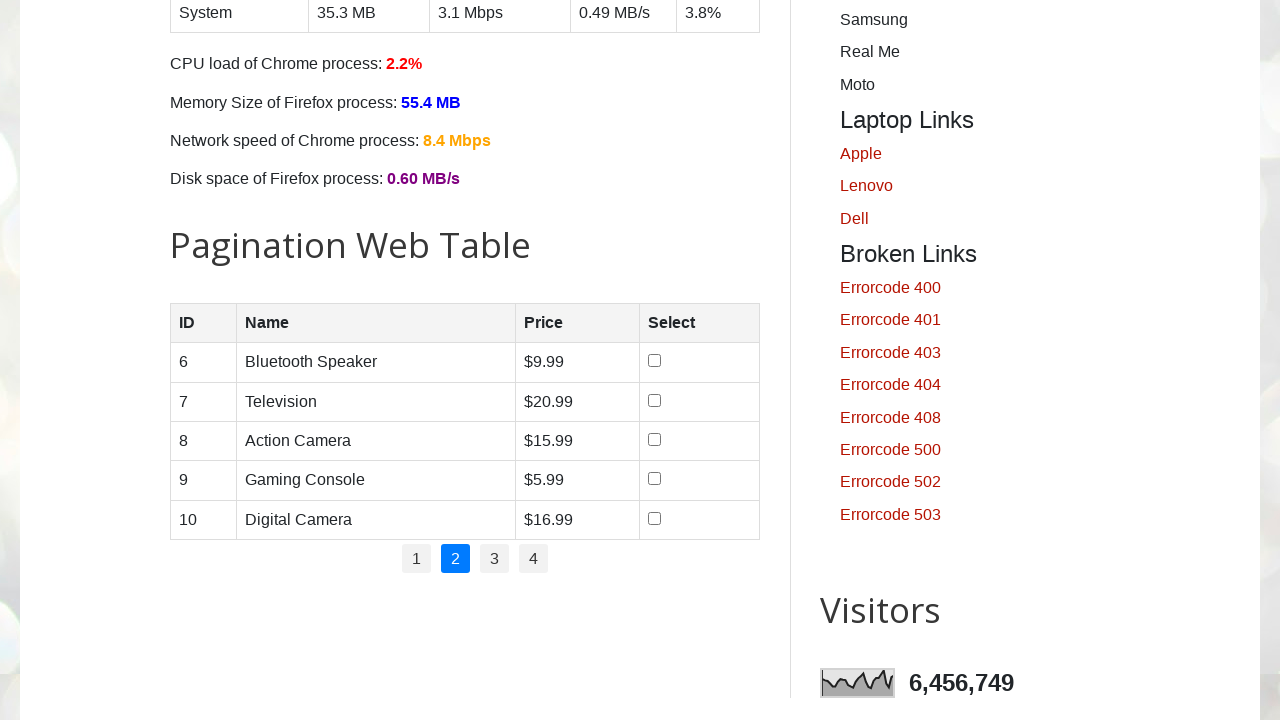

Table rows loaded on page 2
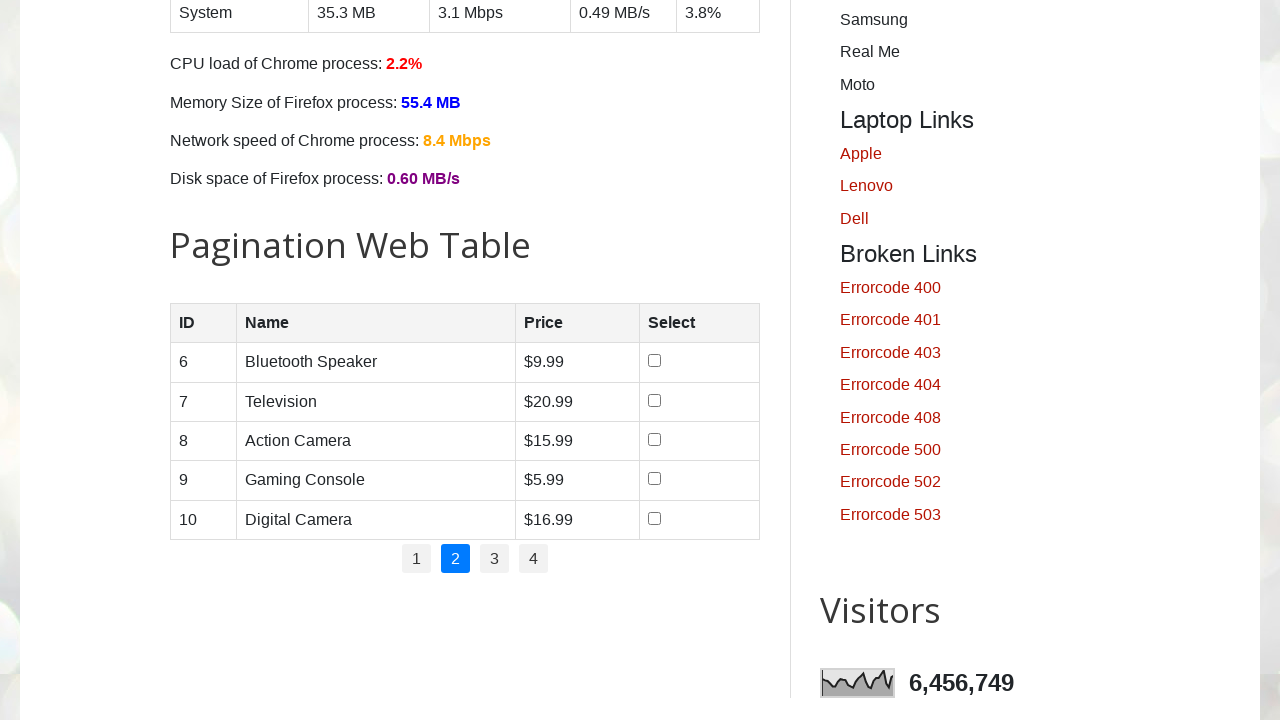

Retrieved 5 rows from product table on page 2
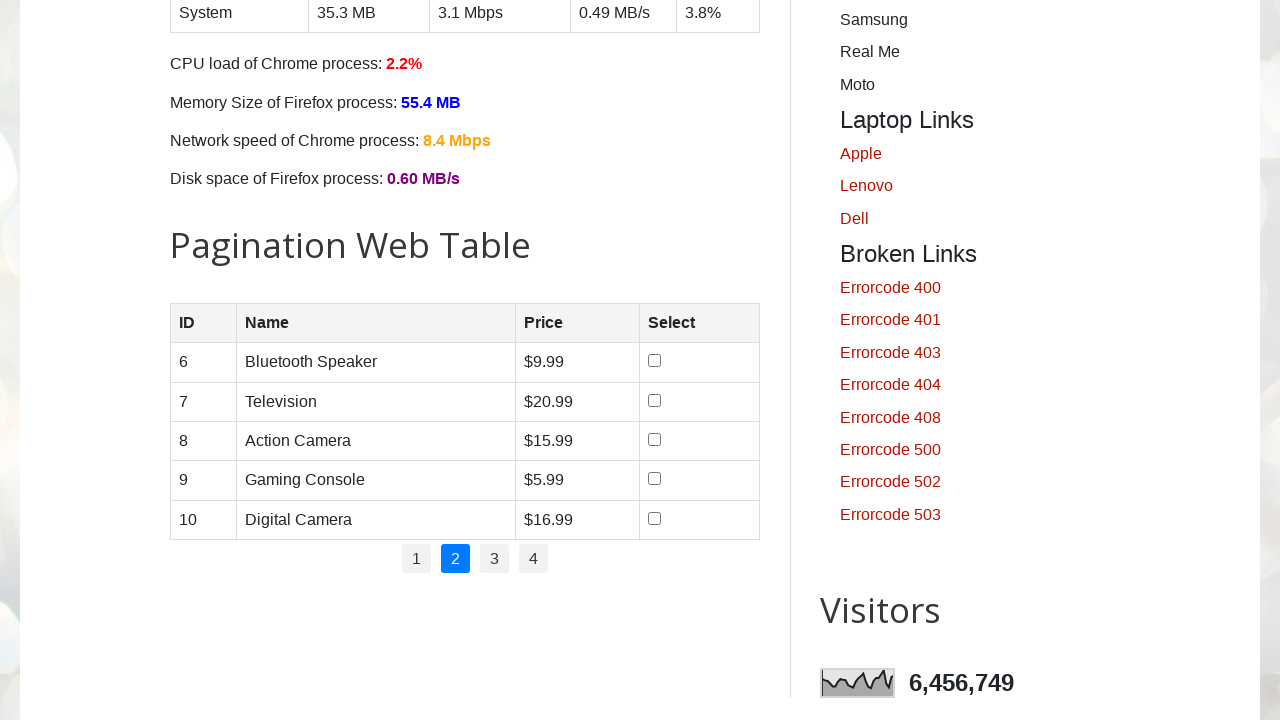

Checked checkbox for row 1 on page 2 at (654, 361) on //table[@id='productTable']//tbody//tr[1]//td[4]//input[@type='checkbox']
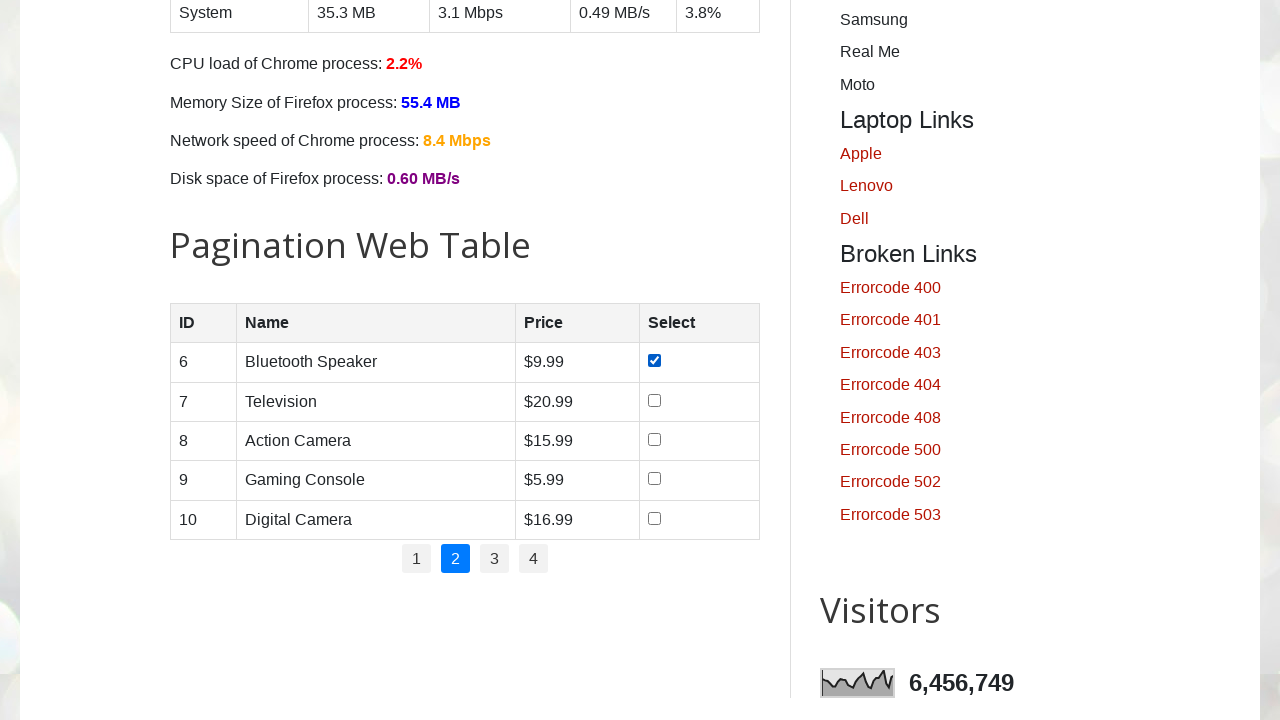

Checked checkbox for row 2 on page 2 at (654, 400) on //table[@id='productTable']//tbody//tr[2]//td[4]//input[@type='checkbox']
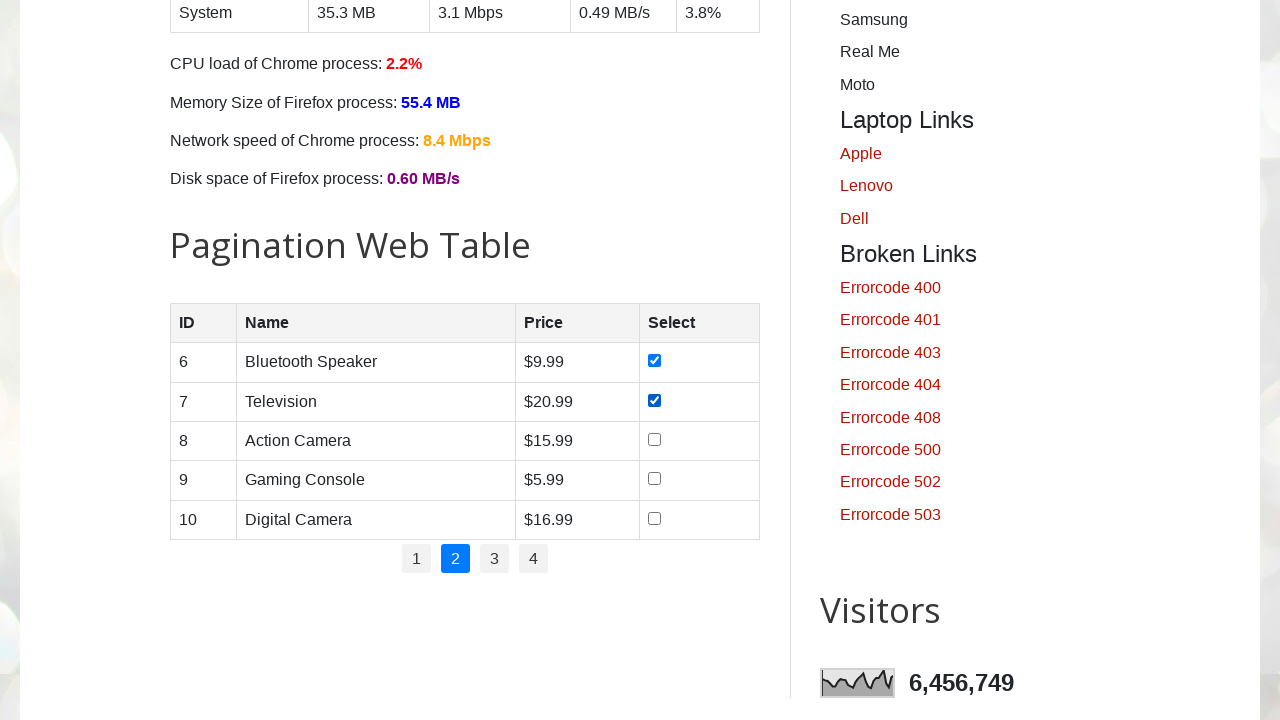

Checked checkbox for row 3 on page 2 at (654, 439) on //table[@id='productTable']//tbody//tr[3]//td[4]//input[@type='checkbox']
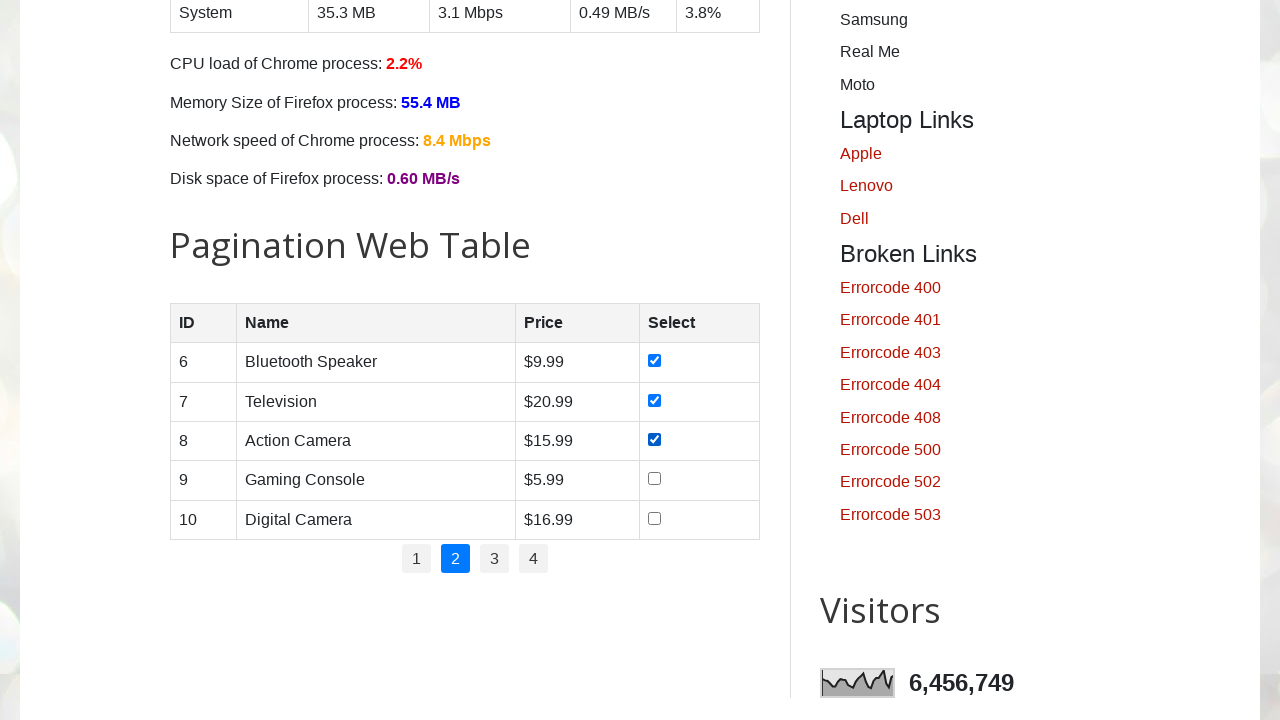

Checked checkbox for row 4 on page 2 at (654, 479) on //table[@id='productTable']//tbody//tr[4]//td[4]//input[@type='checkbox']
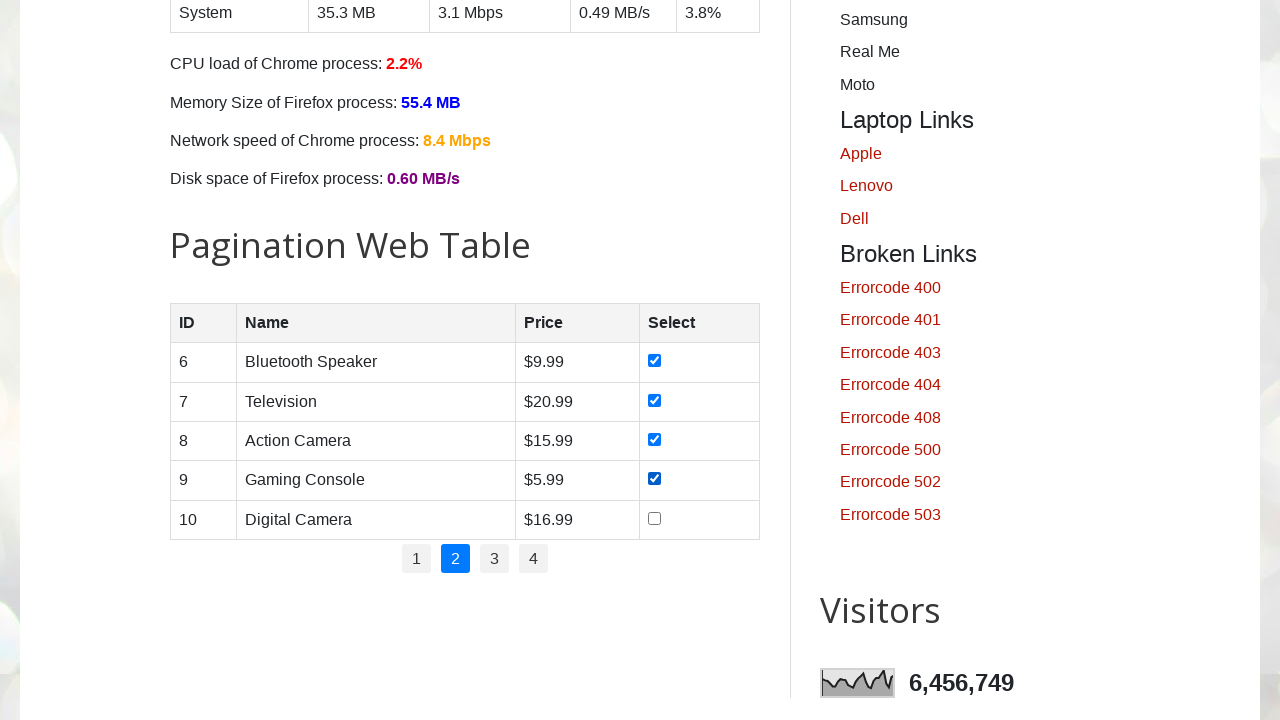

Checked checkbox for row 5 on page 2 at (654, 518) on //table[@id='productTable']//tbody//tr[5]//td[4]//input[@type='checkbox']
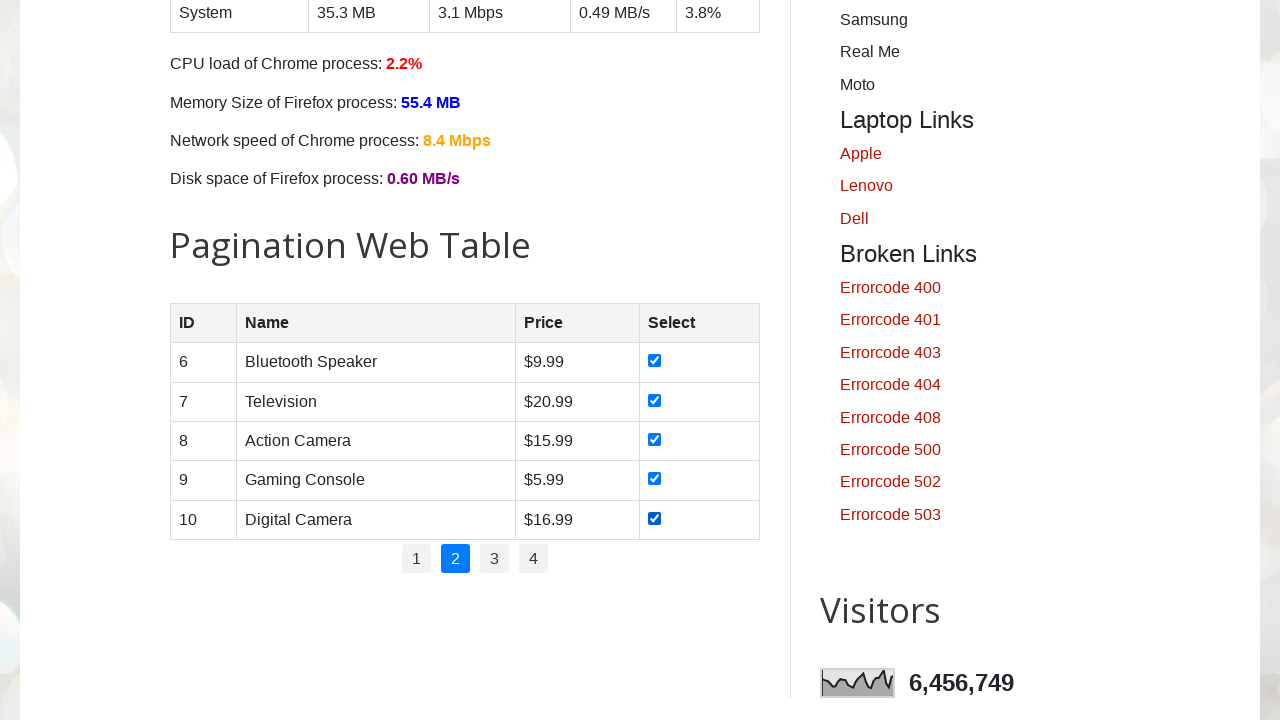

Clicked pagination button to navigate to page 3 at (494, 559) on //ul[@id='pagination']//a[text()='3']
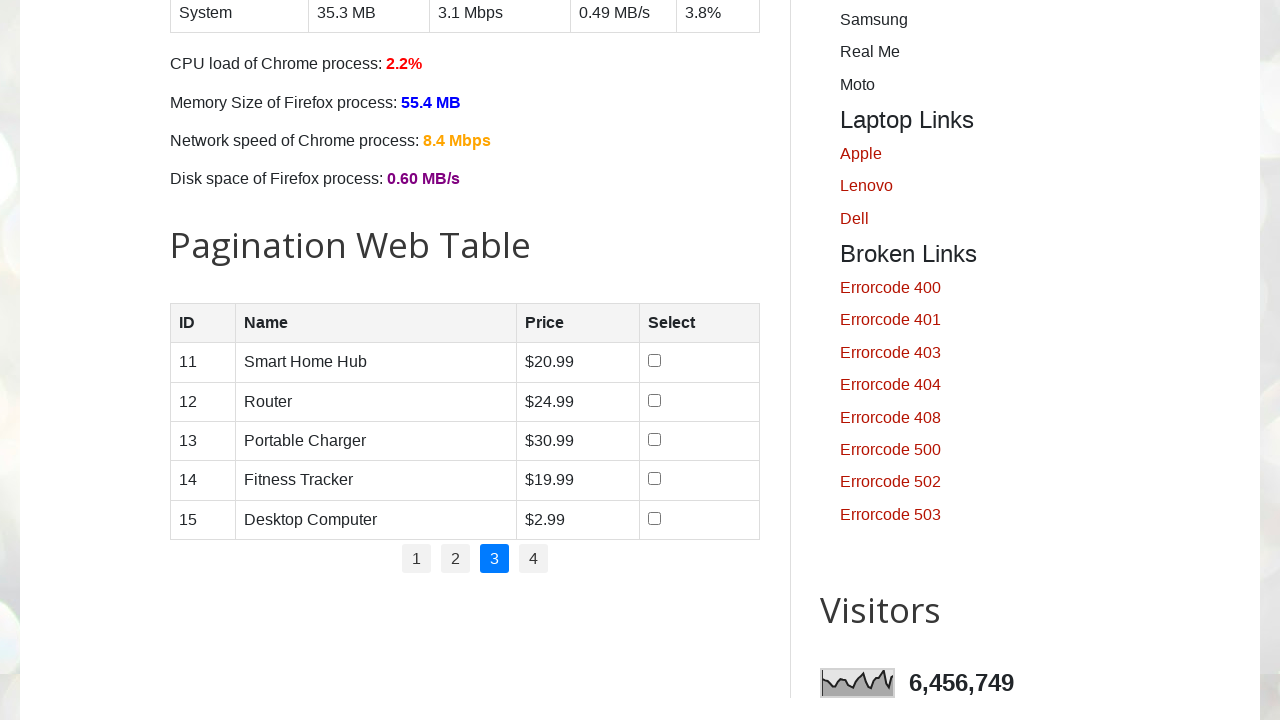

Table rows loaded on page 3
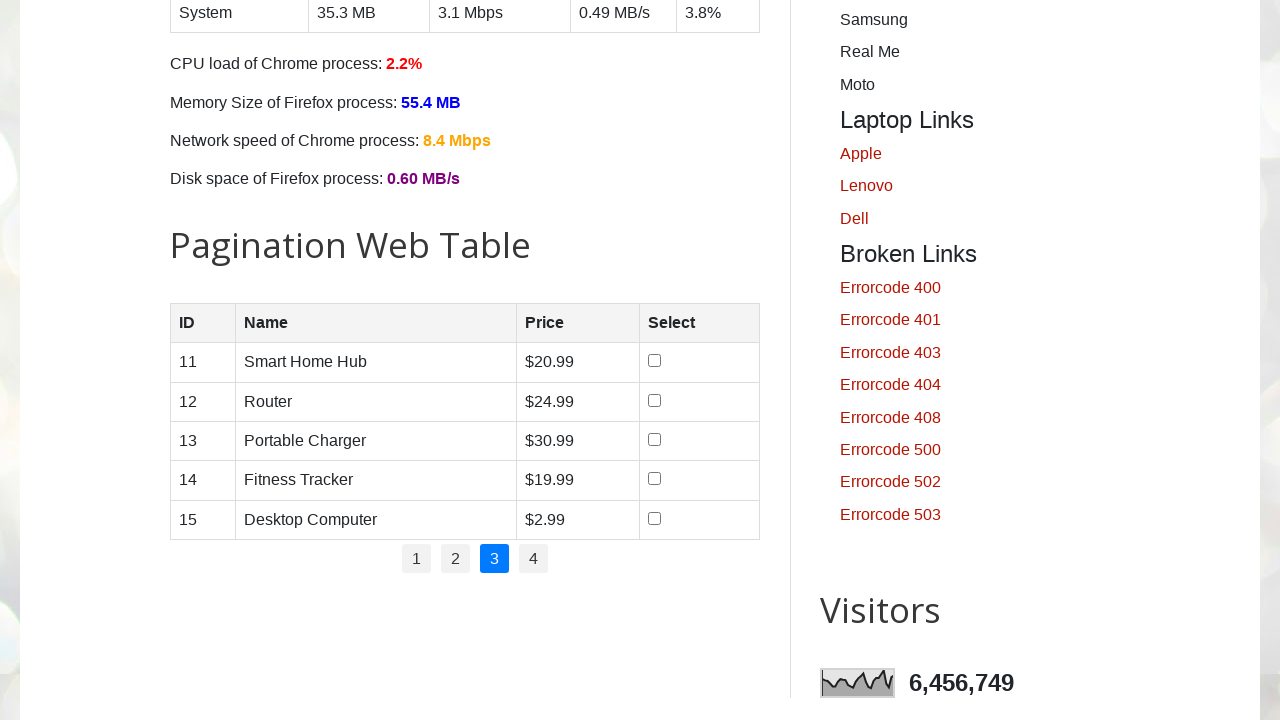

Retrieved 5 rows from product table on page 3
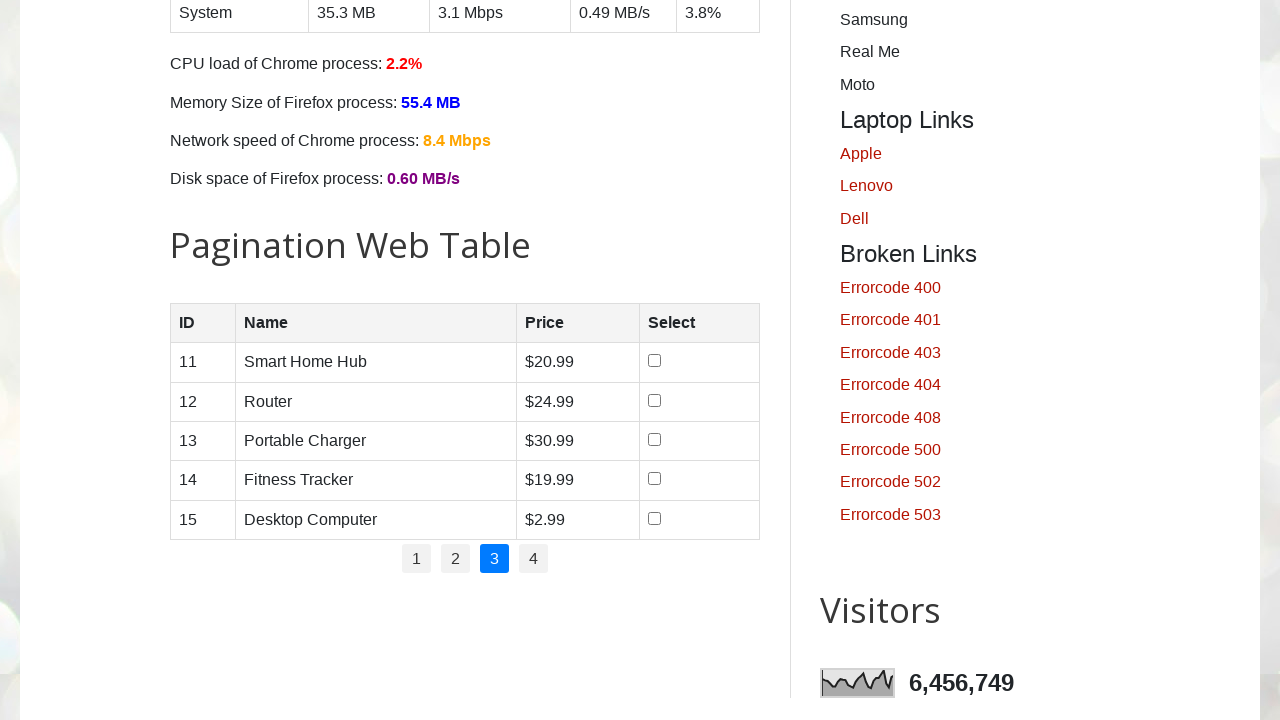

Checked checkbox for row 1 on page 3 at (655, 361) on //table[@id='productTable']//tbody//tr[1]//td[4]//input[@type='checkbox']
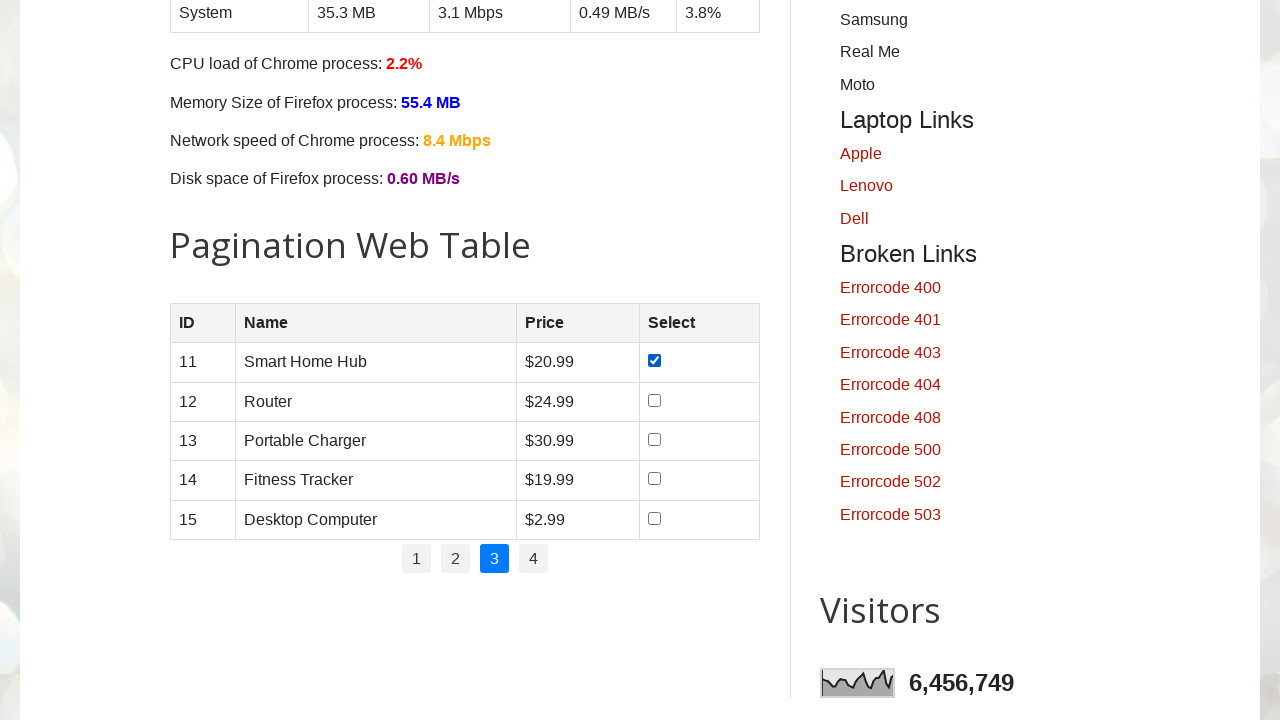

Checked checkbox for row 2 on page 3 at (655, 400) on //table[@id='productTable']//tbody//tr[2]//td[4]//input[@type='checkbox']
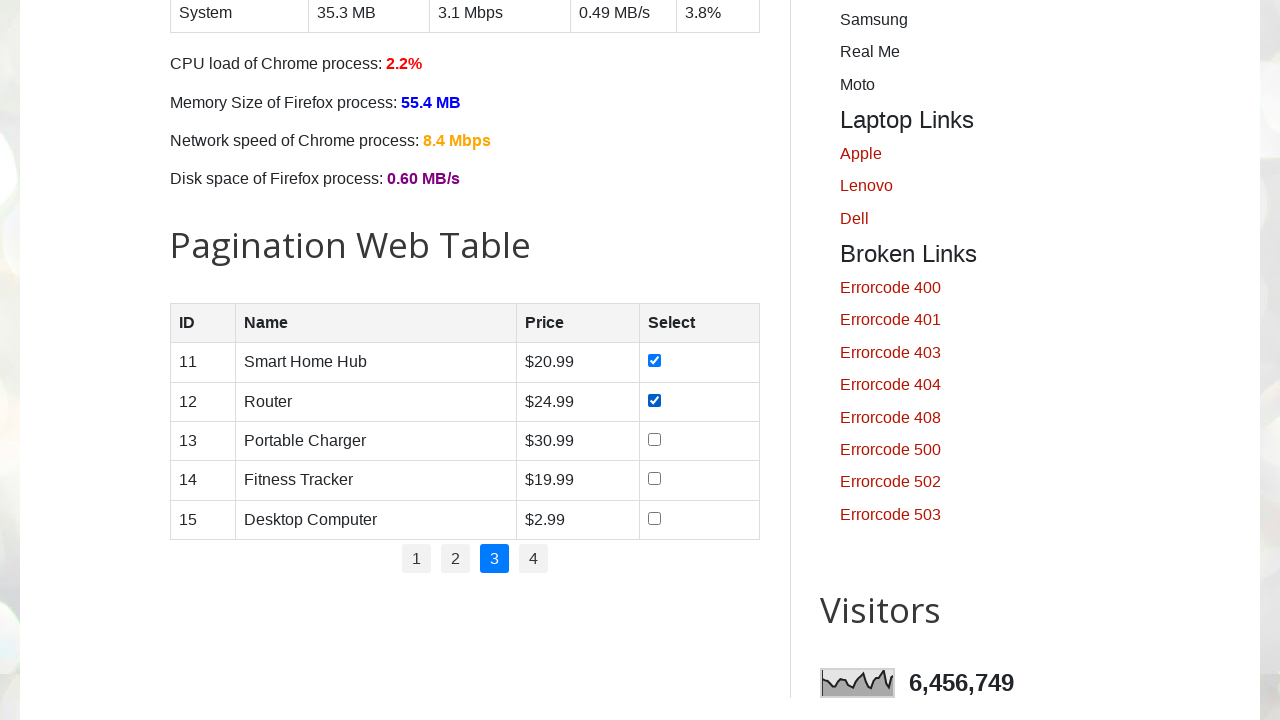

Checked checkbox for row 3 on page 3 at (655, 439) on //table[@id='productTable']//tbody//tr[3]//td[4]//input[@type='checkbox']
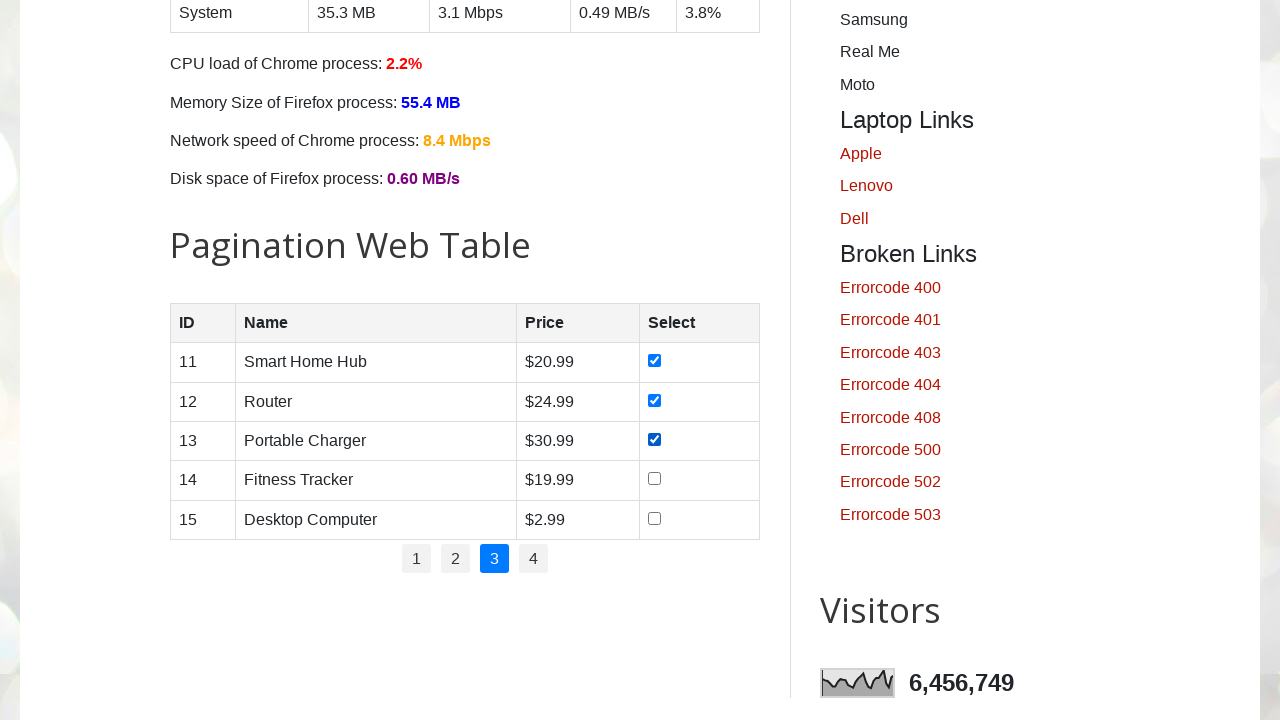

Checked checkbox for row 4 on page 3 at (655, 479) on //table[@id='productTable']//tbody//tr[4]//td[4]//input[@type='checkbox']
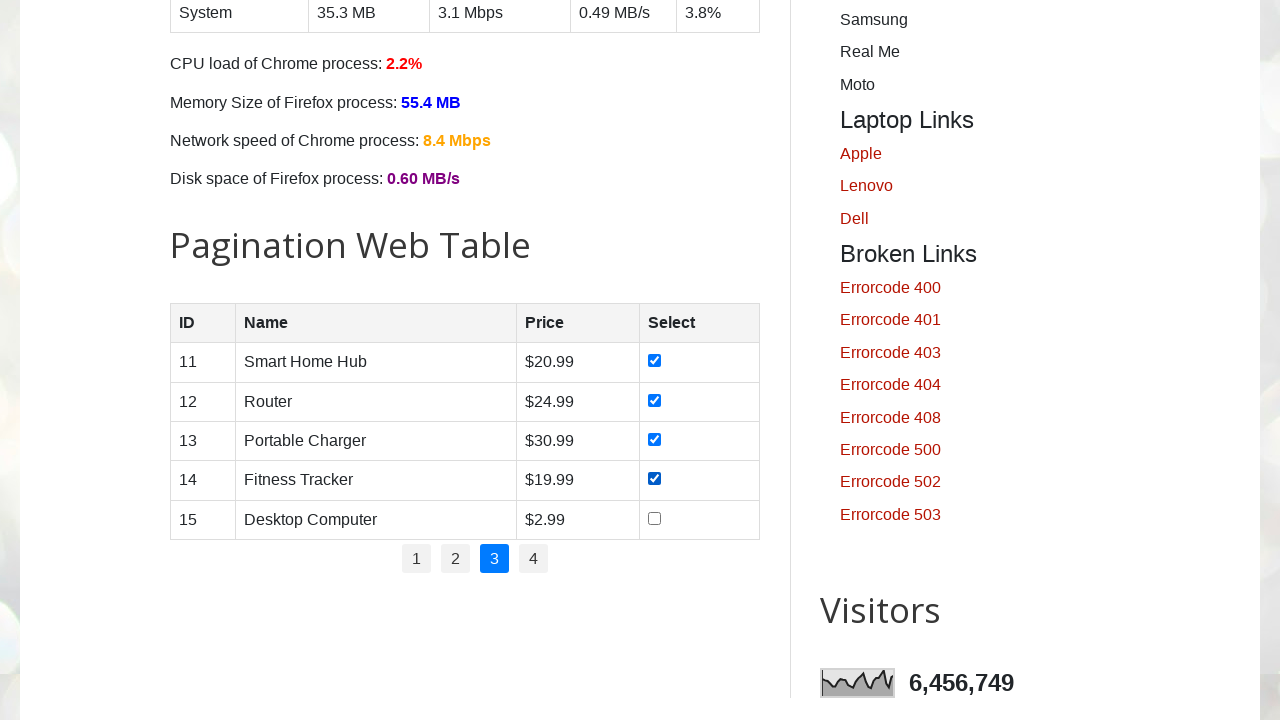

Checked checkbox for row 5 on page 3 at (655, 518) on //table[@id='productTable']//tbody//tr[5]//td[4]//input[@type='checkbox']
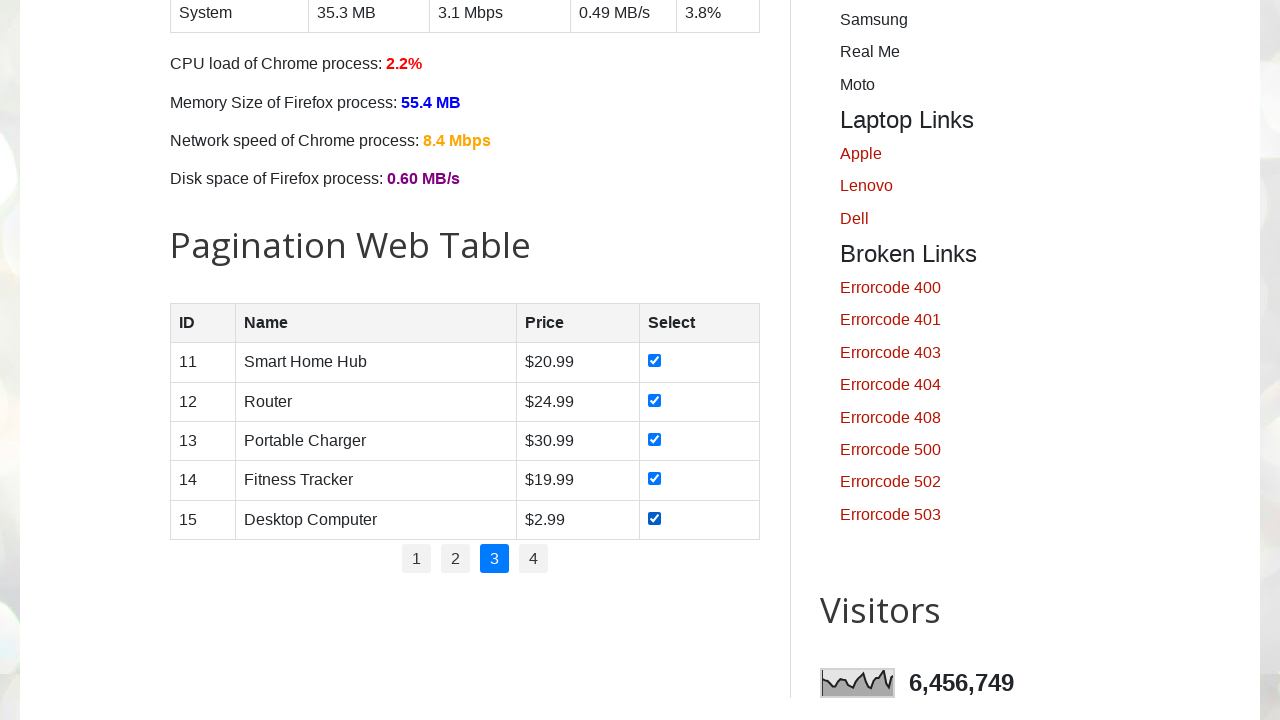

Clicked pagination button to navigate to page 4 at (534, 559) on //ul[@id='pagination']//a[text()='4']
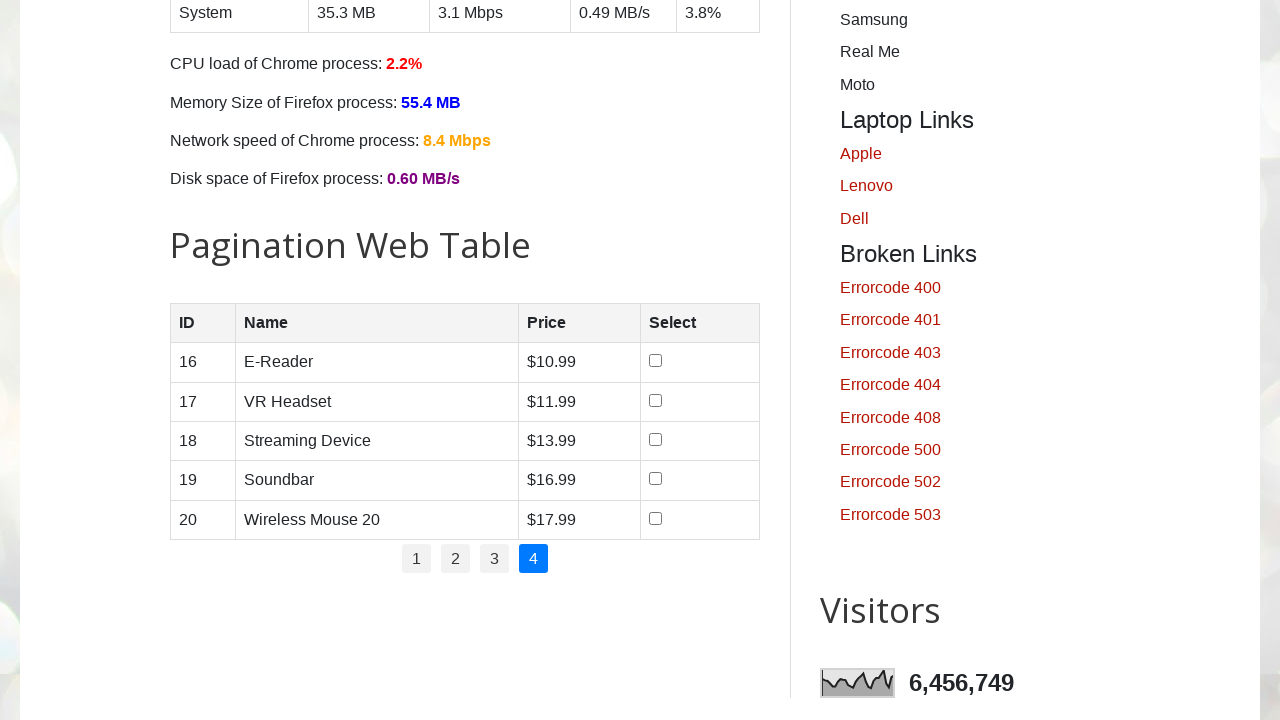

Table rows loaded on page 4
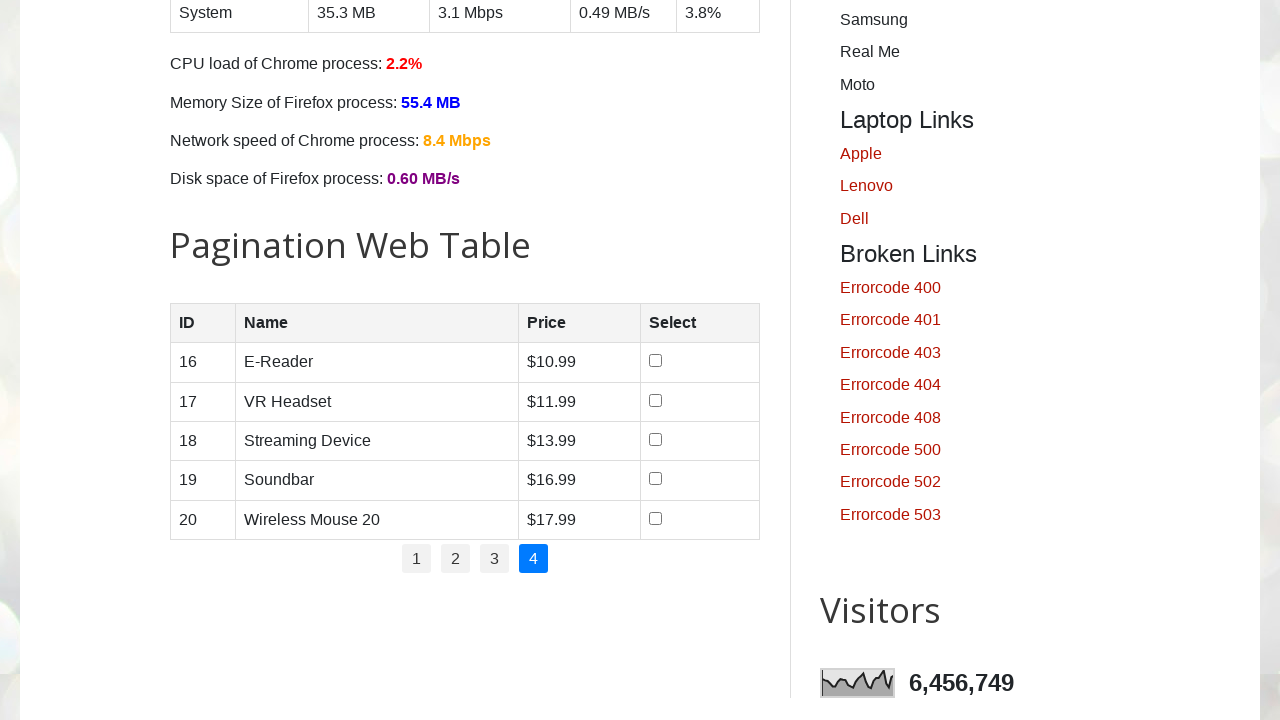

Retrieved 5 rows from product table on page 4
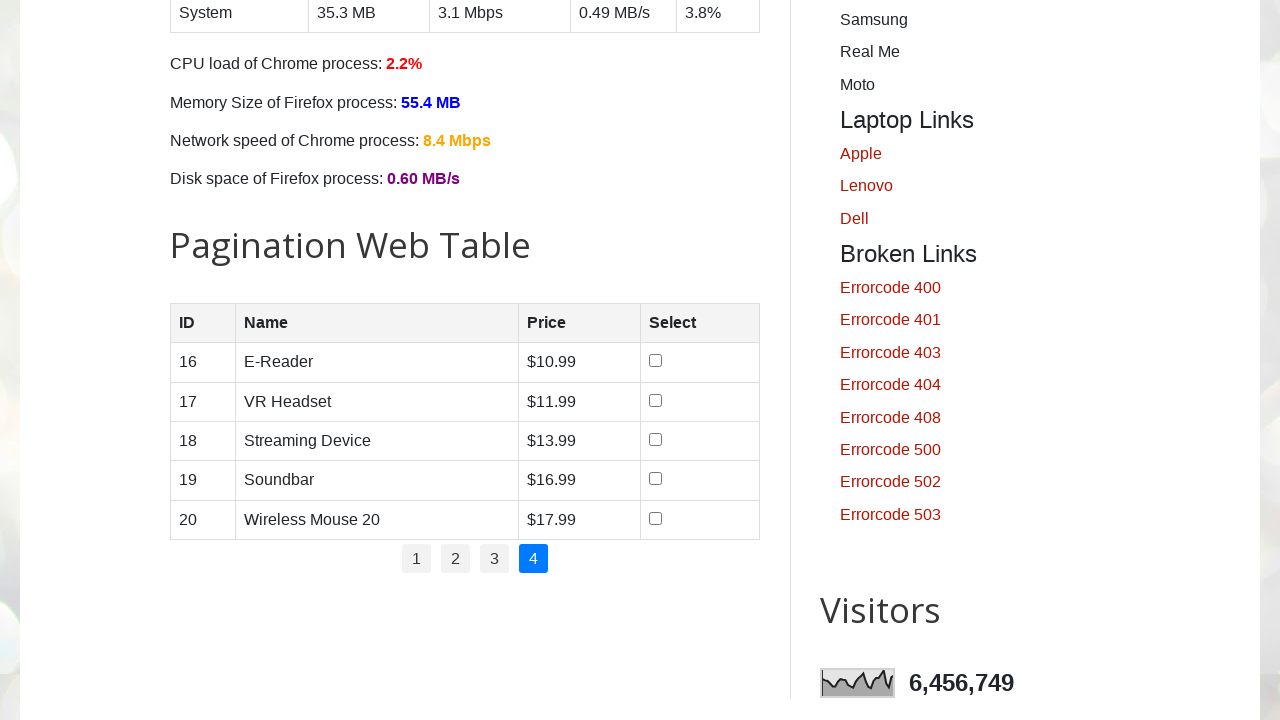

Checked checkbox for row 1 on page 4 at (656, 361) on //table[@id='productTable']//tbody//tr[1]//td[4]//input[@type='checkbox']
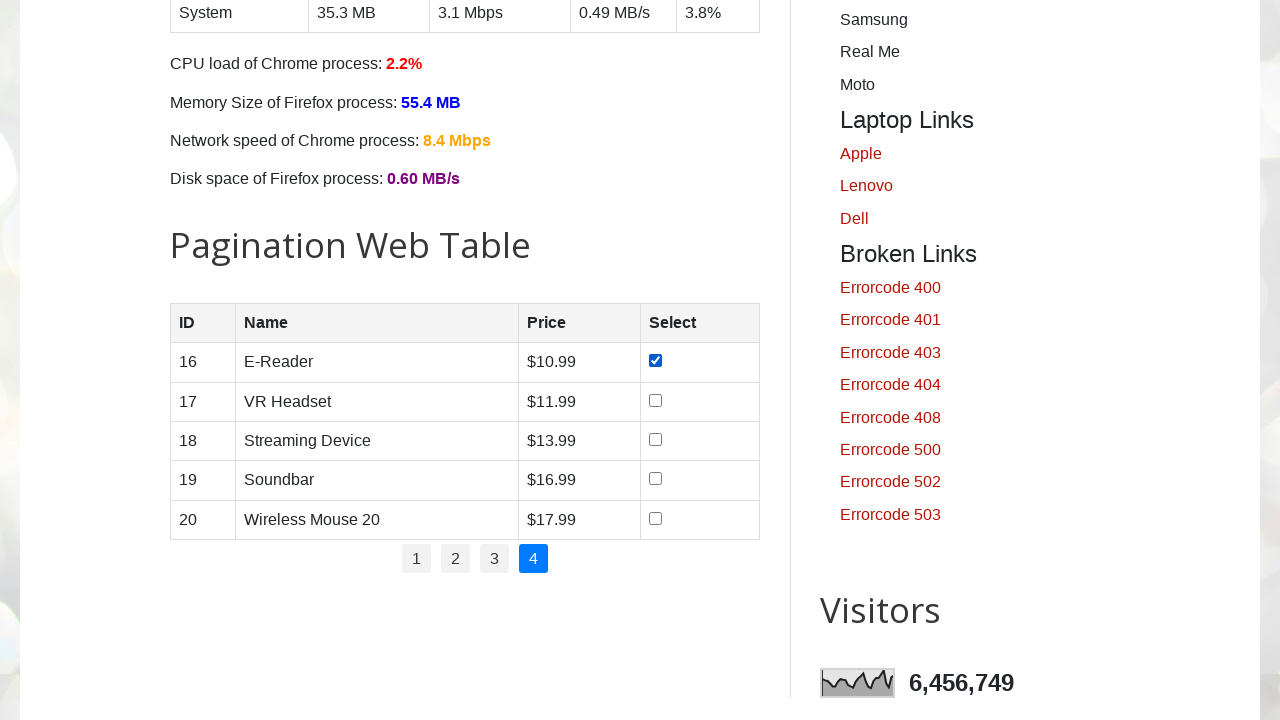

Checked checkbox for row 2 on page 4 at (656, 400) on //table[@id='productTable']//tbody//tr[2]//td[4]//input[@type='checkbox']
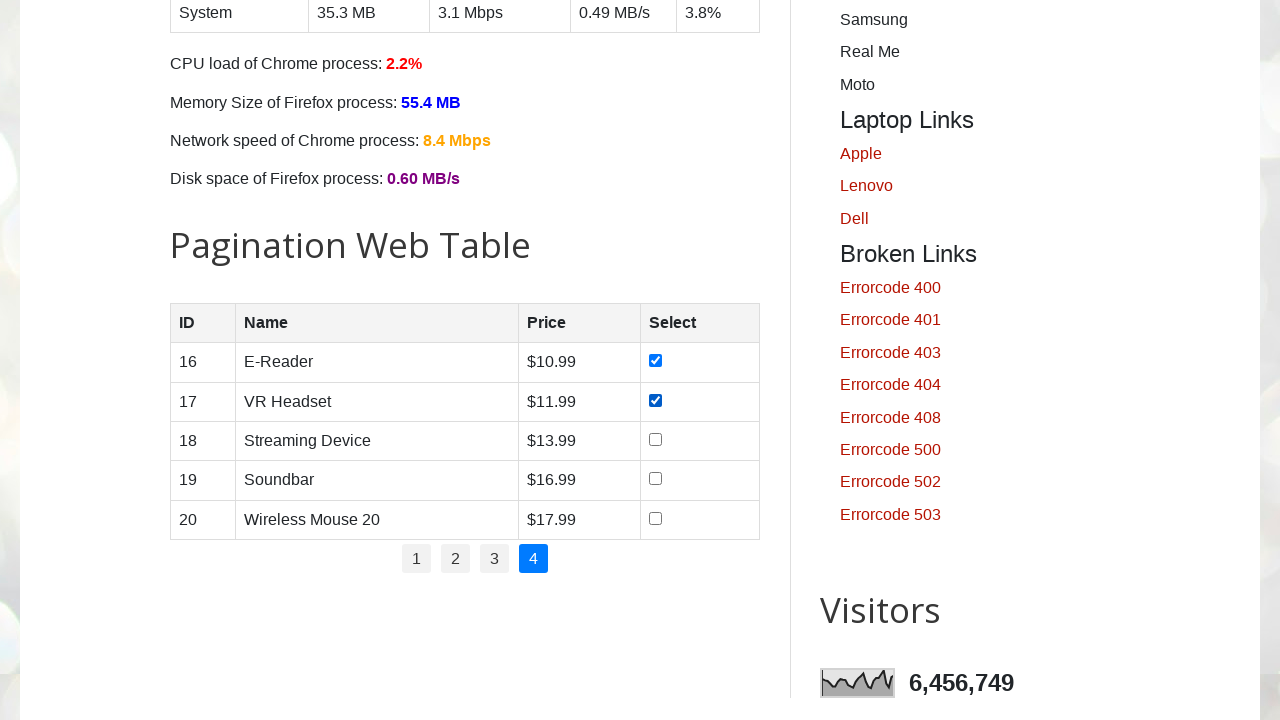

Checked checkbox for row 3 on page 4 at (656, 439) on //table[@id='productTable']//tbody//tr[3]//td[4]//input[@type='checkbox']
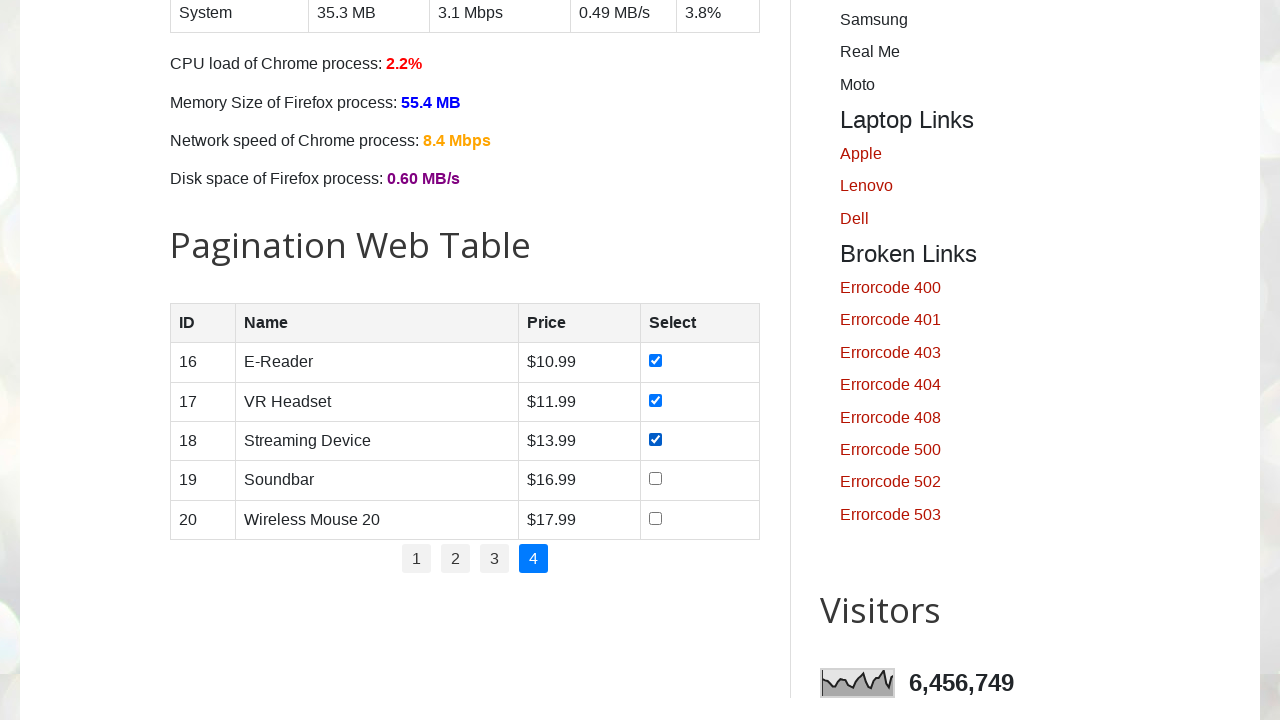

Checked checkbox for row 4 on page 4 at (656, 479) on //table[@id='productTable']//tbody//tr[4]//td[4]//input[@type='checkbox']
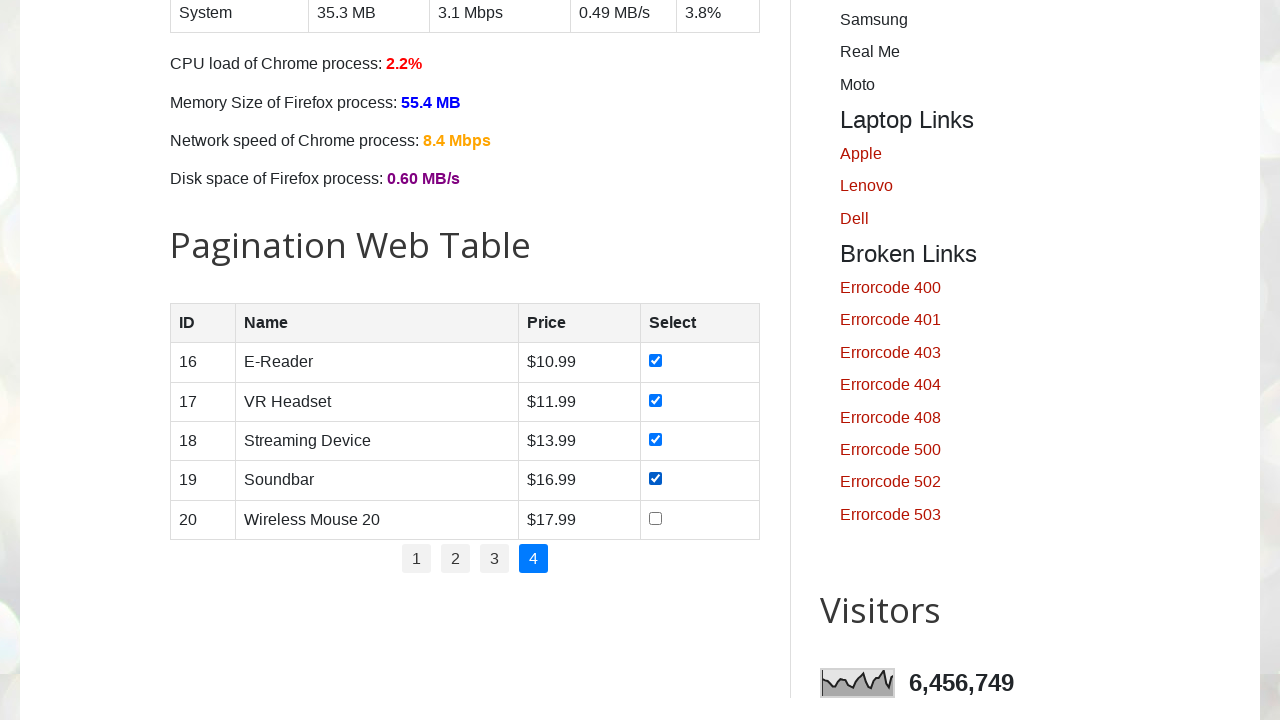

Checked checkbox for row 5 on page 4 at (656, 518) on //table[@id='productTable']//tbody//tr[5]//td[4]//input[@type='checkbox']
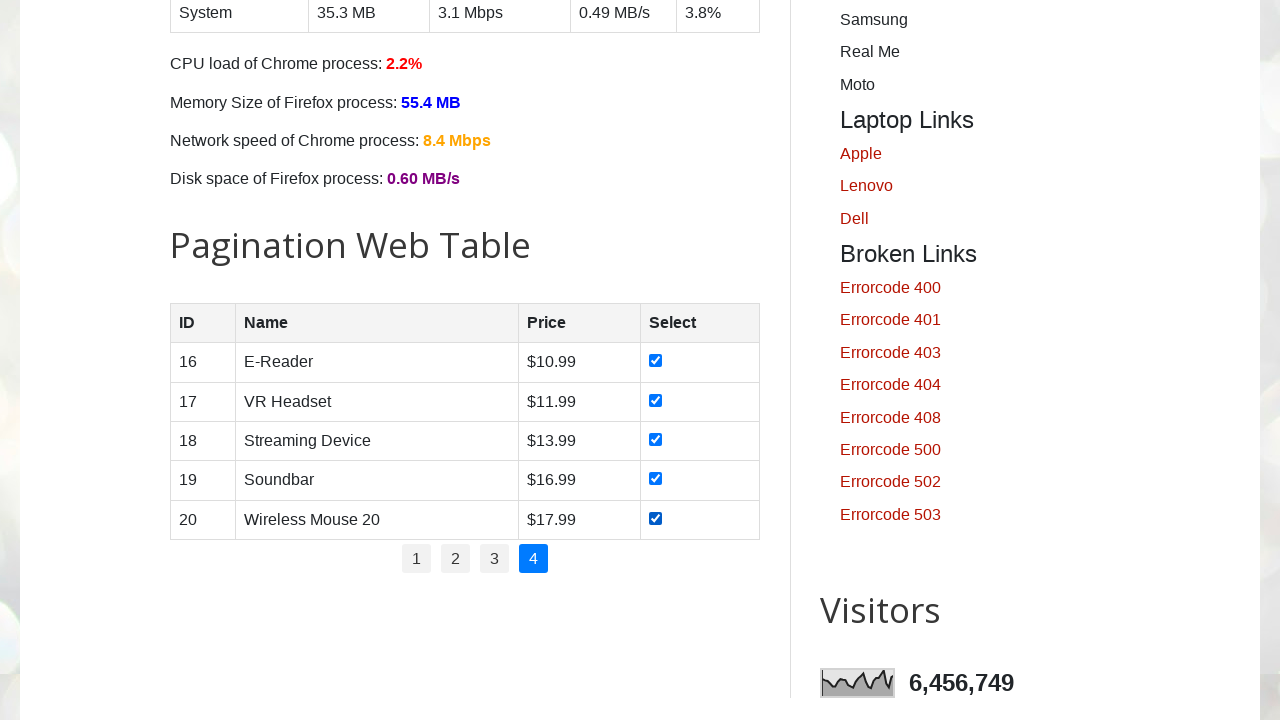

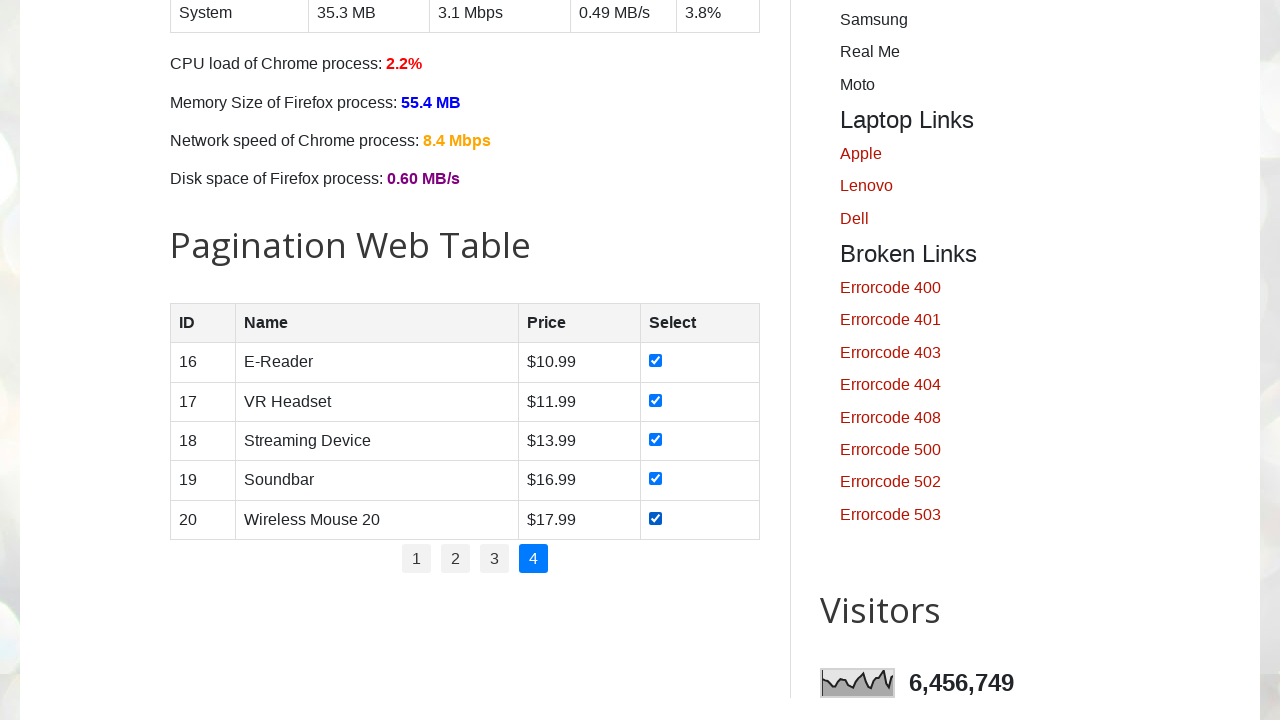